Tests entering text into a browser prompt dialog by accepting the dialog with custom text input

Starting URL: https://demoqa.com/alerts

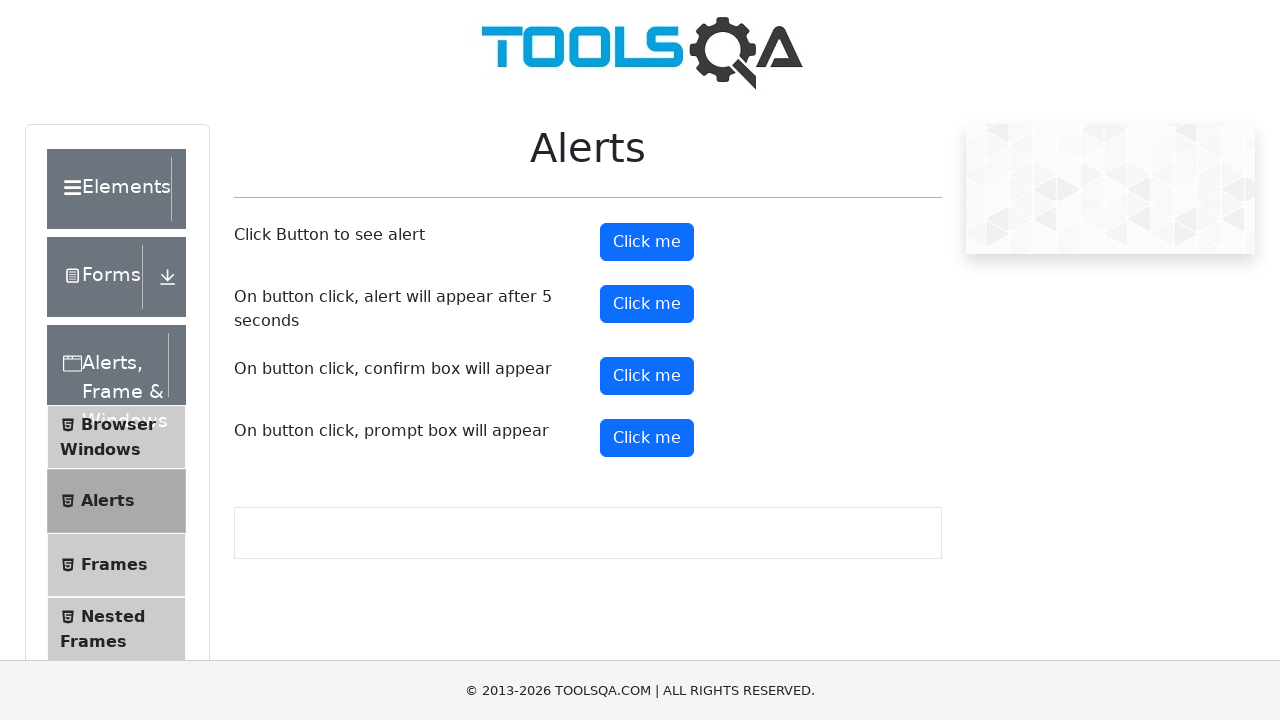

Set up dialog handler to accept prompt with text 'AutomationTest'
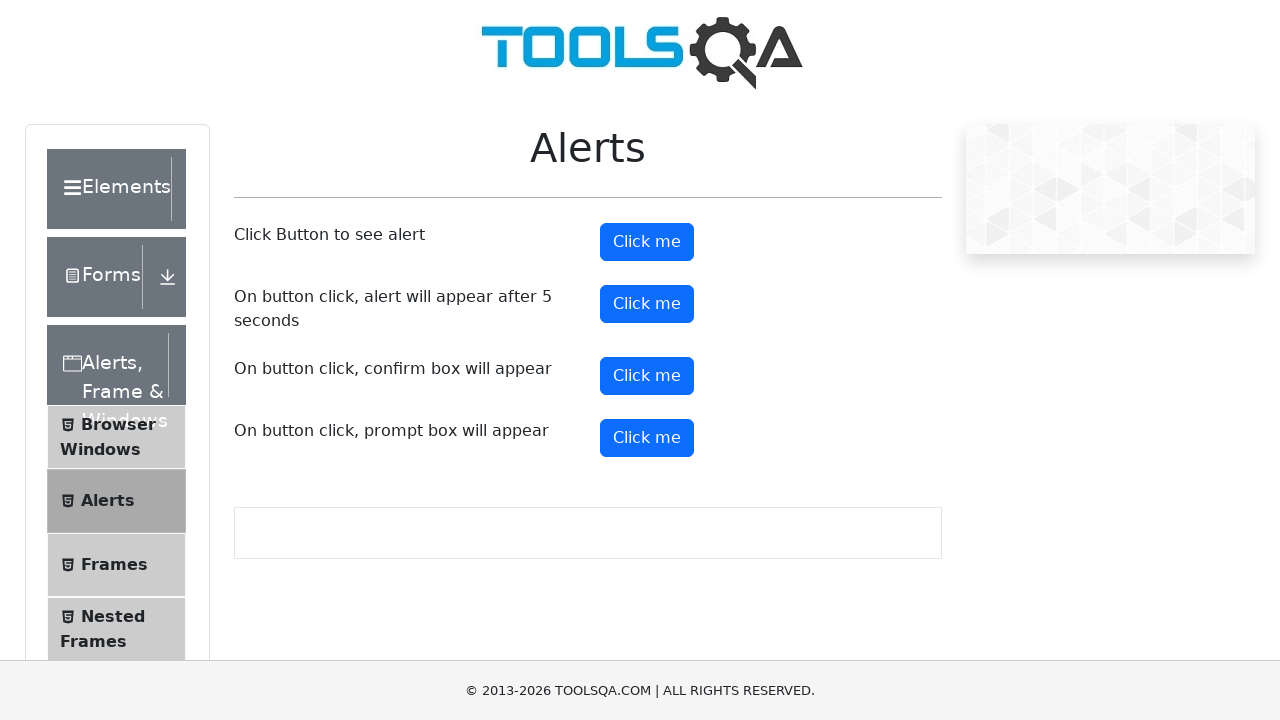

Clicked prompt button to trigger dialog at (647, 438) on #promtButton
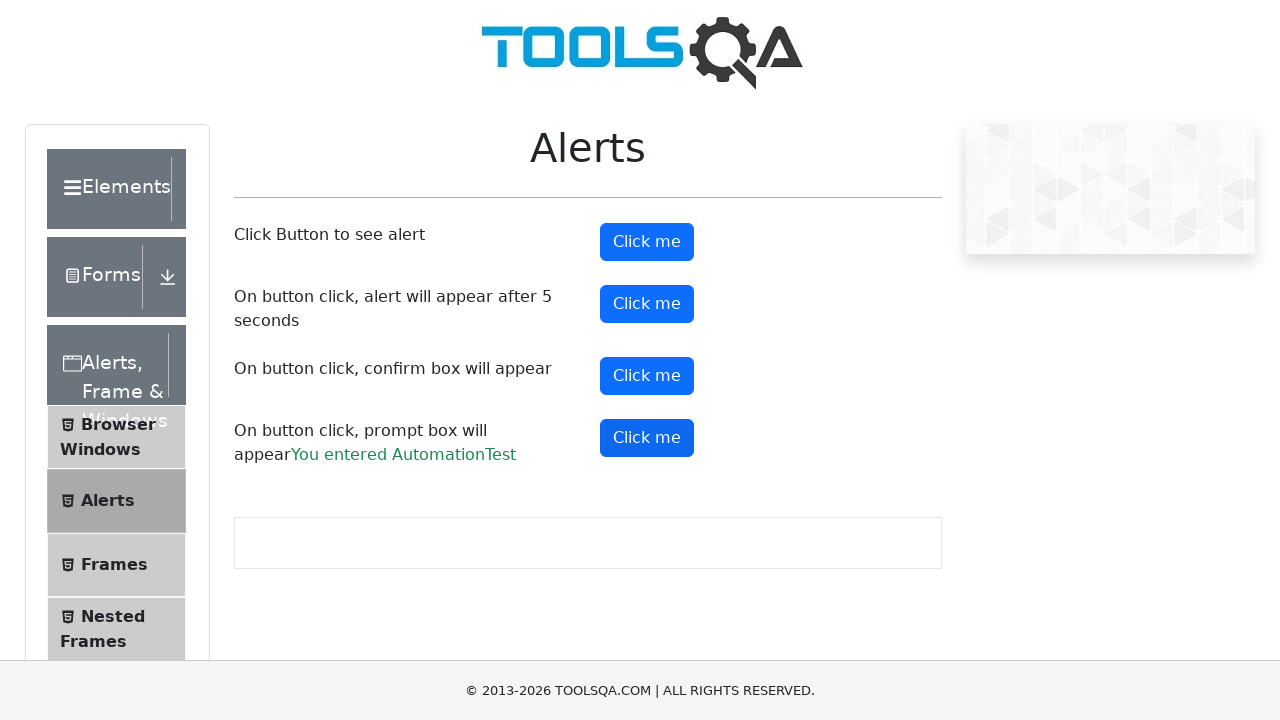

Verified that prompt result displays 'You entered AutomationTest'
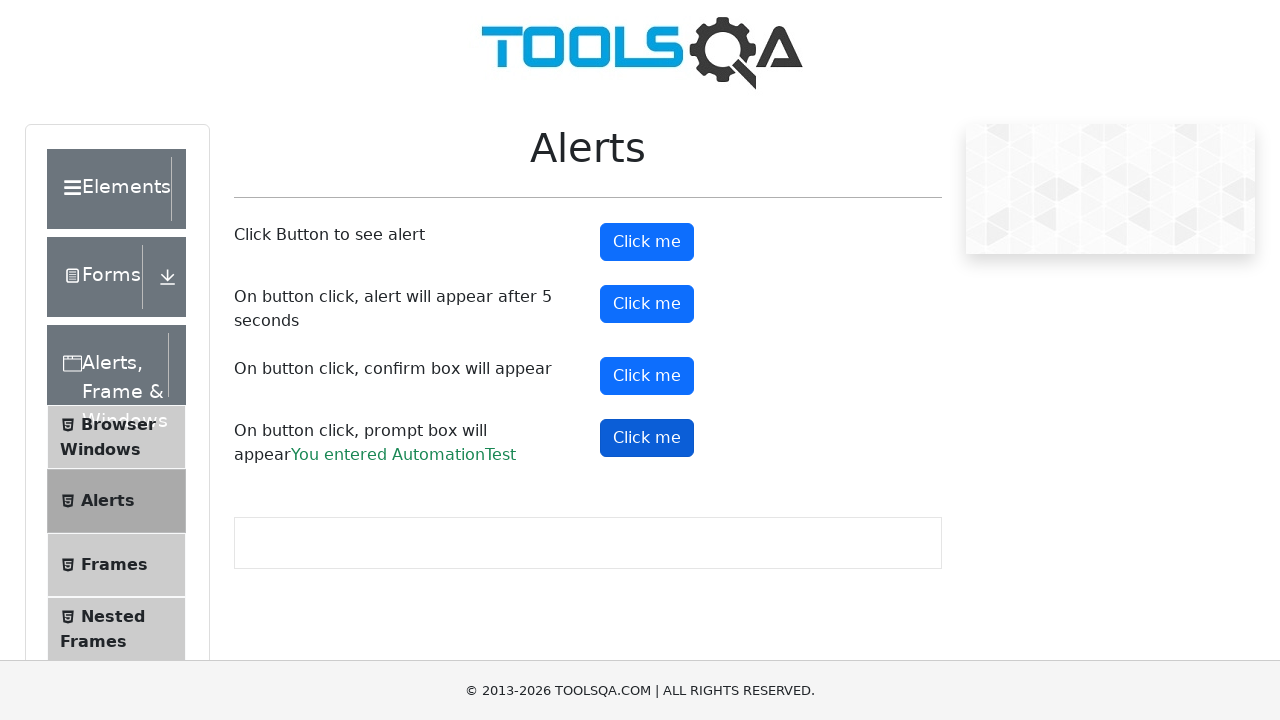

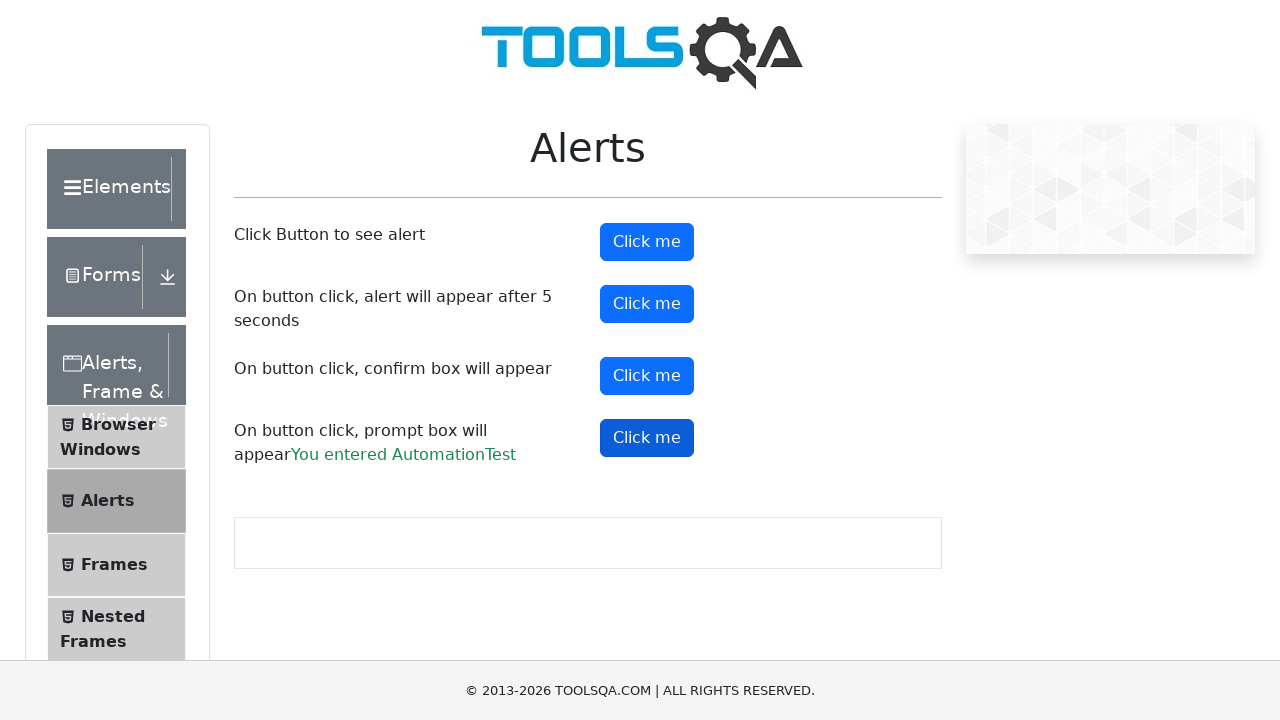